Tests that the toggle-all checkbox updates its state when individual items are completed or cleared

Starting URL: https://demo.playwright.dev/todomvc

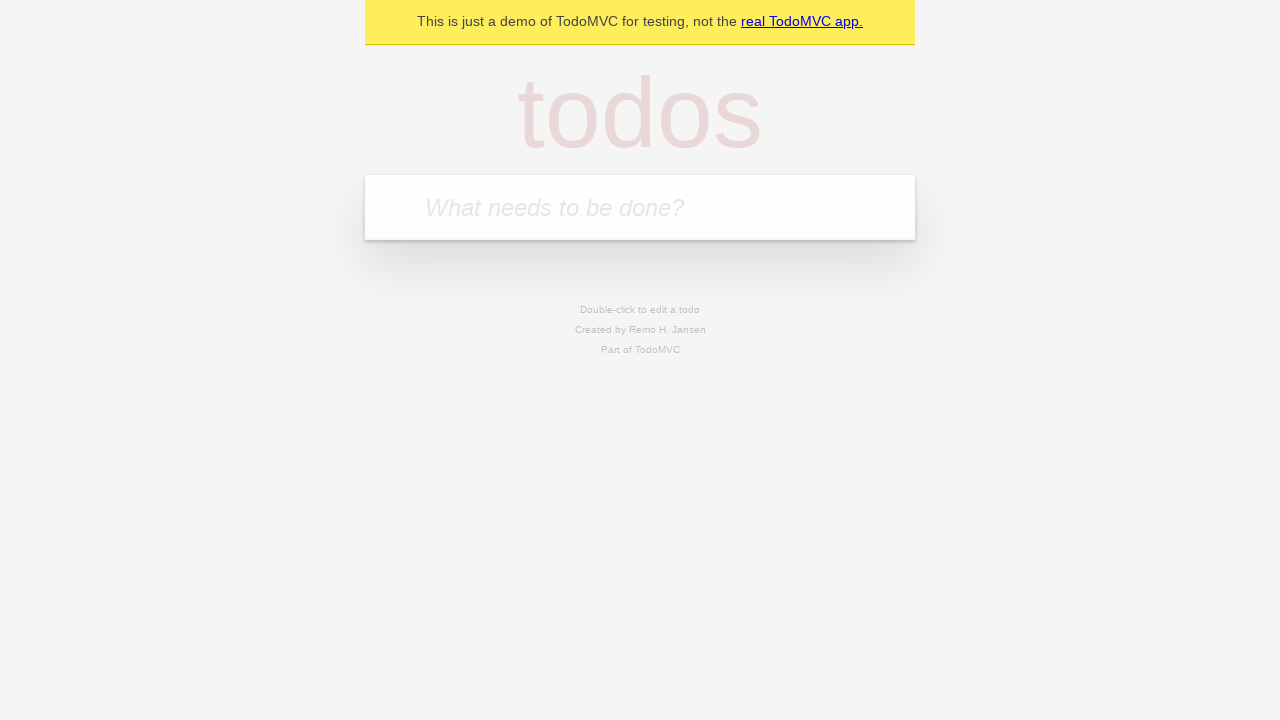

Filled new todo field with 'buy some cheese' on internal:attr=[placeholder="What needs to be done?"i]
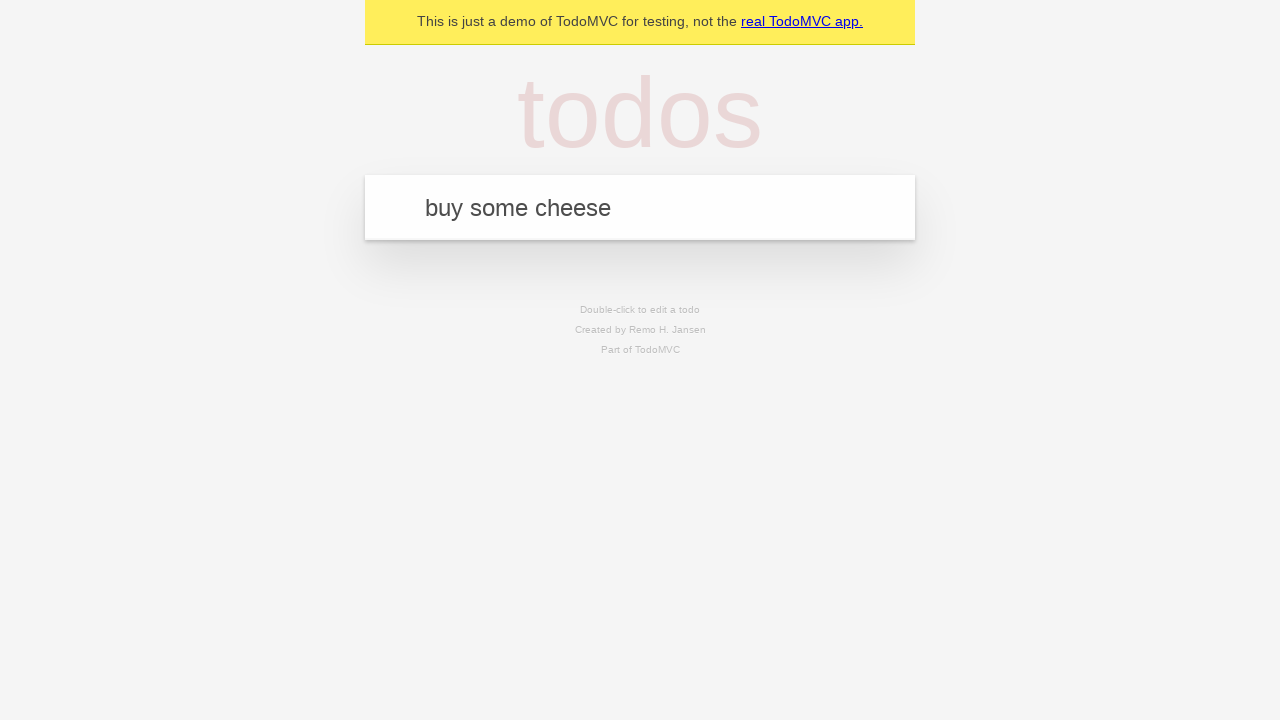

Pressed Enter to create todo 'buy some cheese' on internal:attr=[placeholder="What needs to be done?"i]
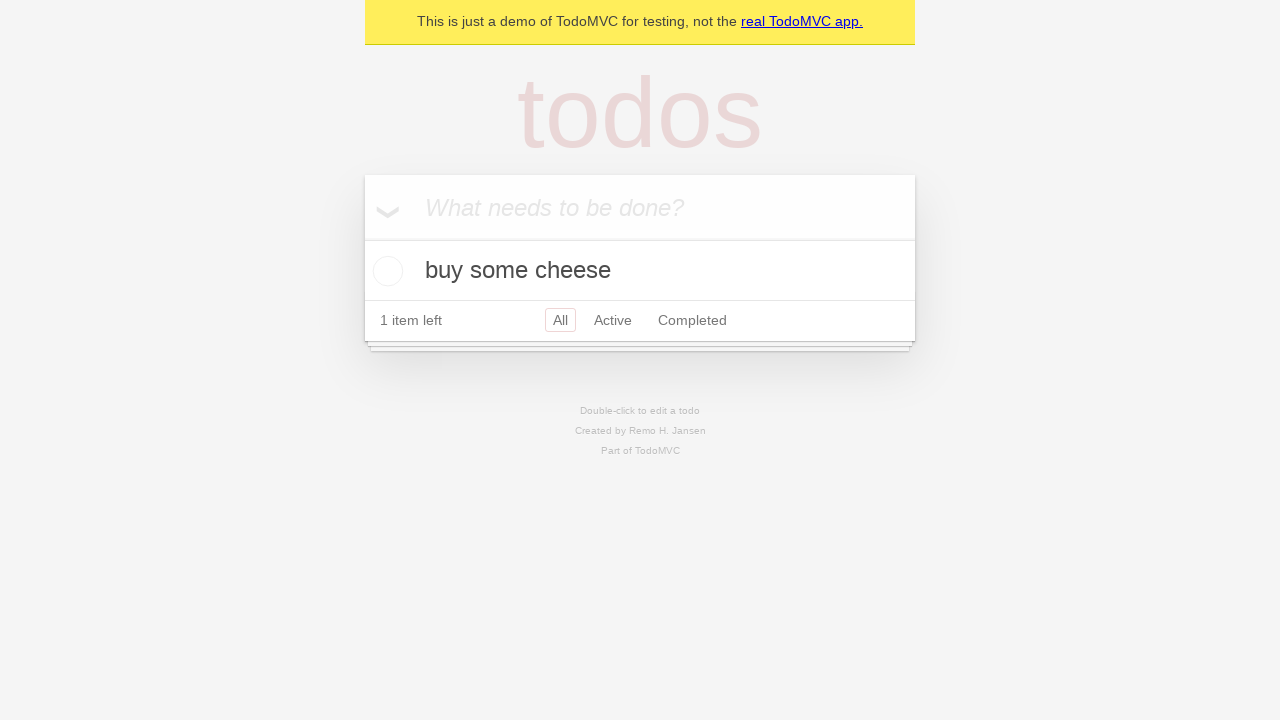

Filled new todo field with 'feed the cat' on internal:attr=[placeholder="What needs to be done?"i]
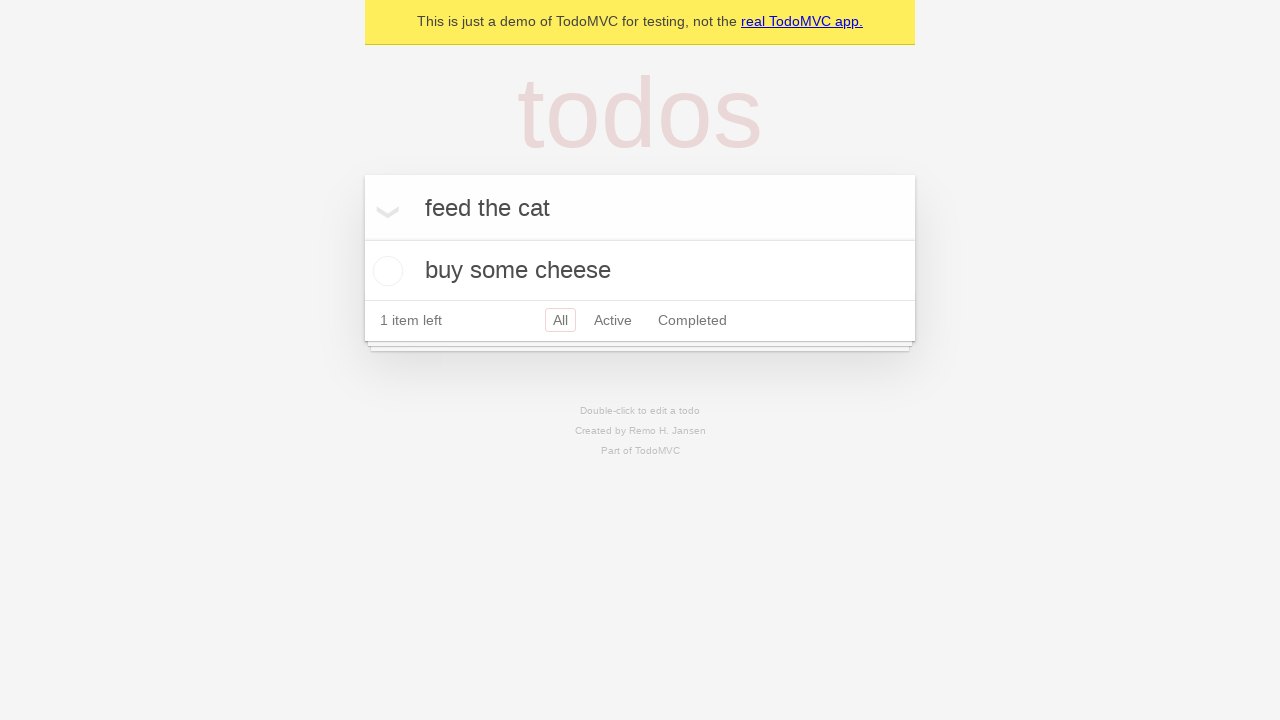

Pressed Enter to create todo 'feed the cat' on internal:attr=[placeholder="What needs to be done?"i]
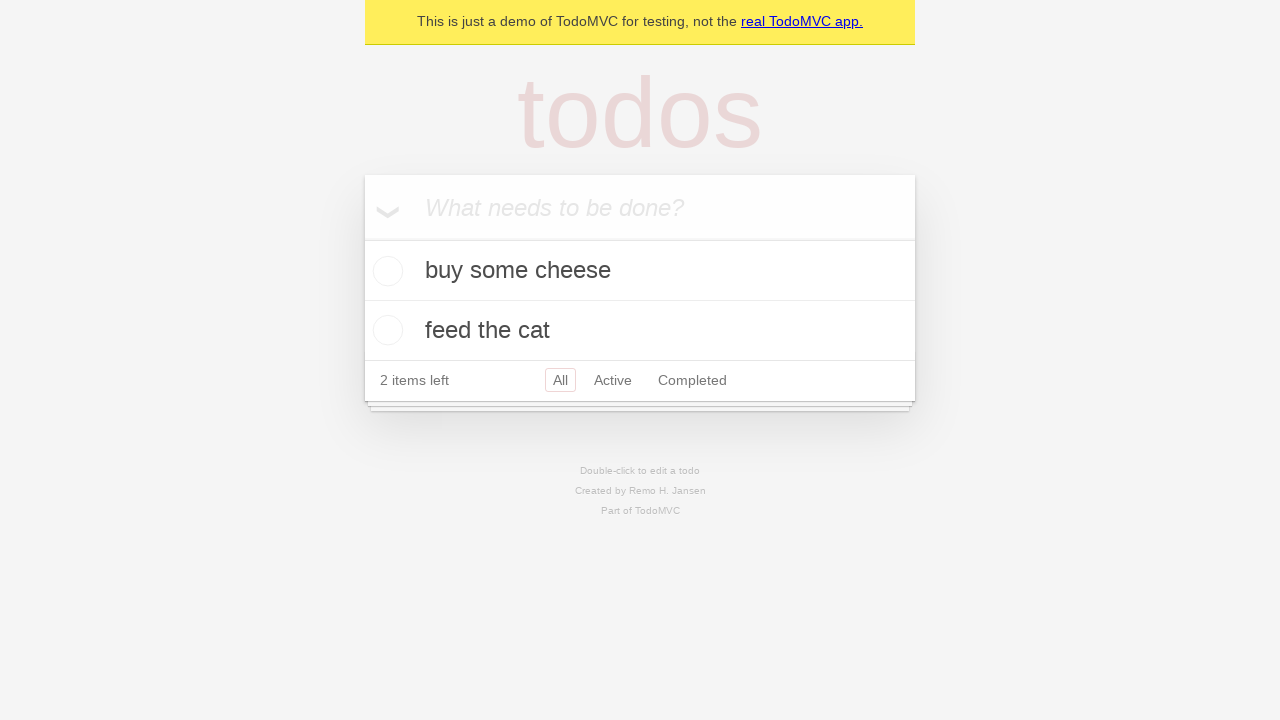

Filled new todo field with 'book a doctors appointment' on internal:attr=[placeholder="What needs to be done?"i]
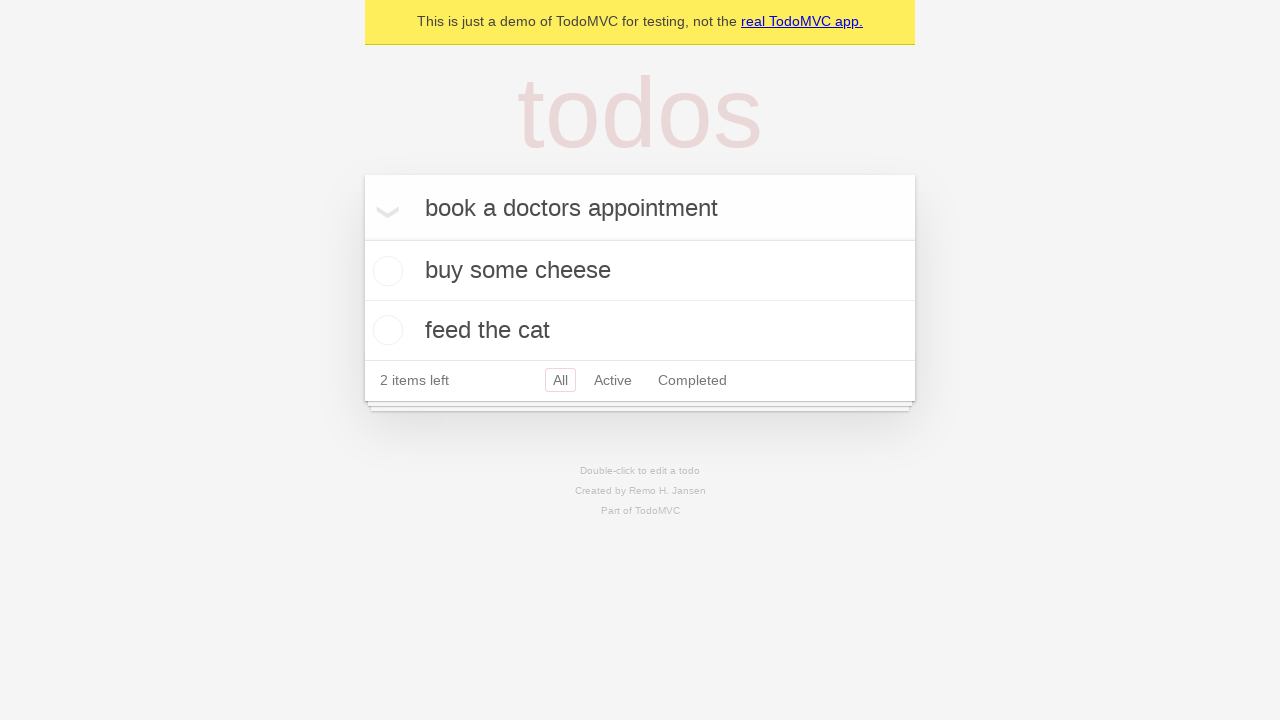

Pressed Enter to create todo 'book a doctors appointment' on internal:attr=[placeholder="What needs to be done?"i]
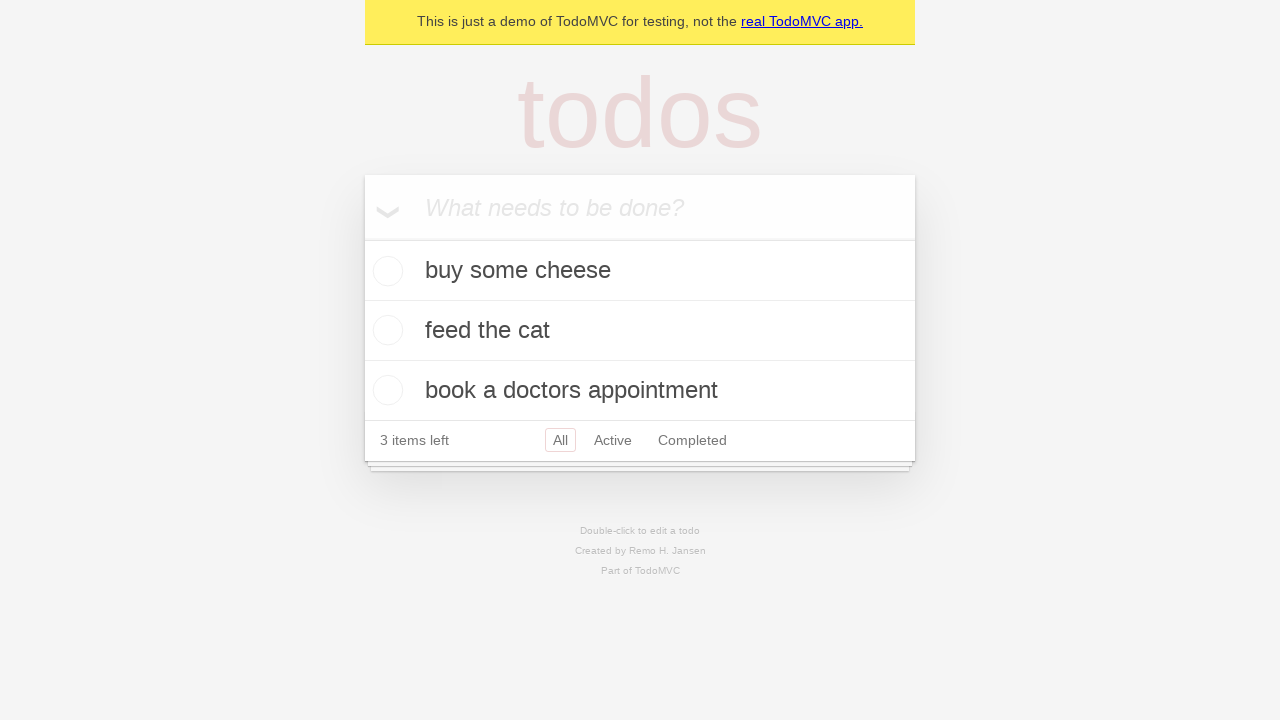

All three todo items loaded
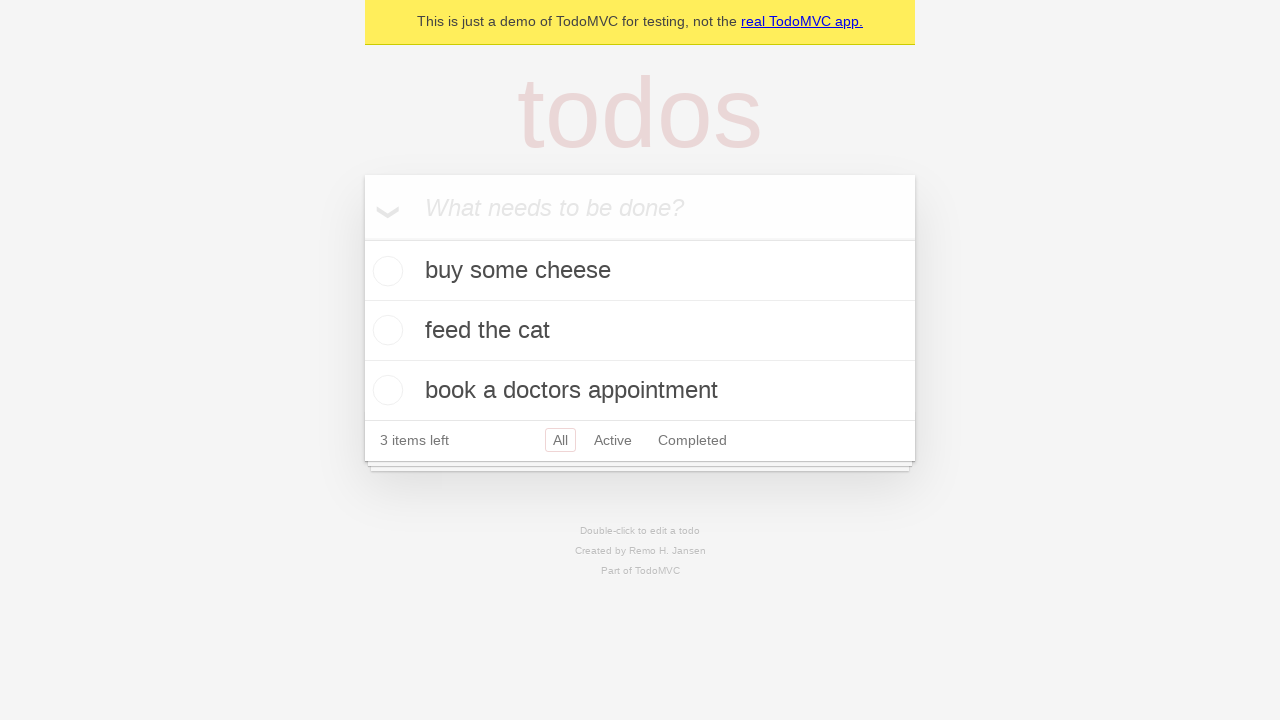

Checked toggle-all checkbox to mark all items complete at (362, 238) on internal:label="Mark all as complete"i
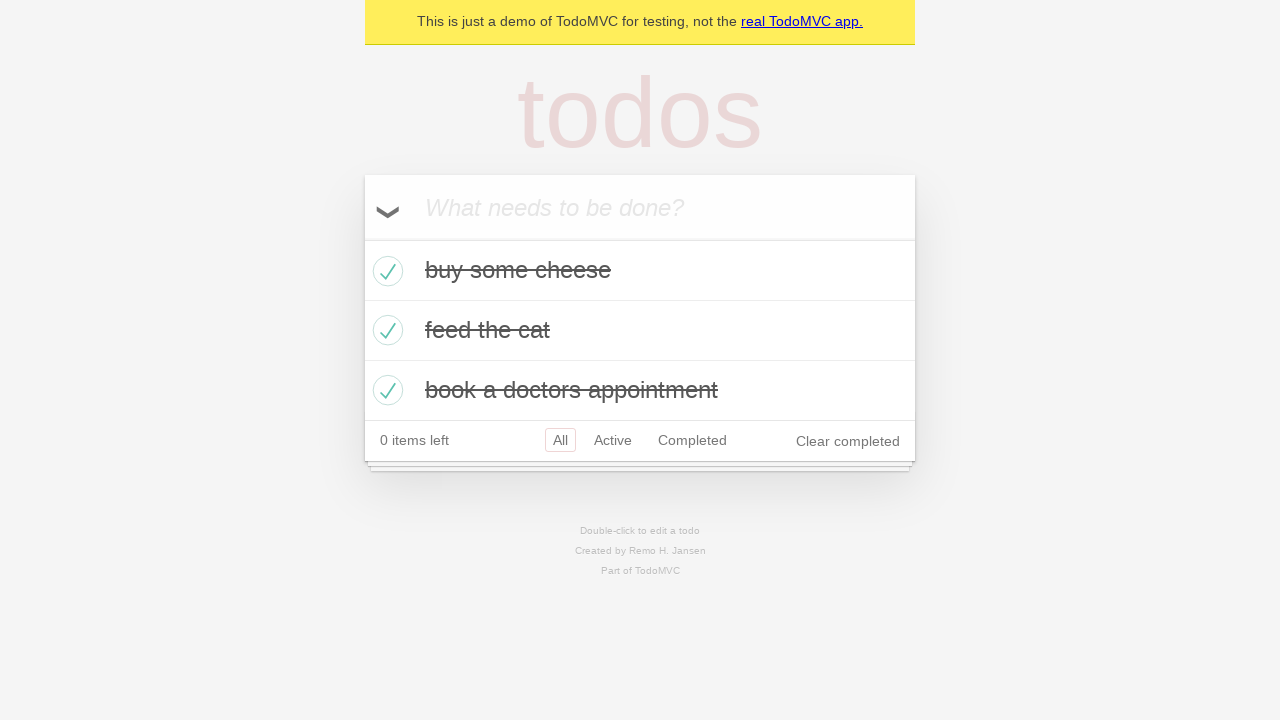

Unchecked first todo item at (385, 271) on [data-testid='todo-item'] >> nth=0 >> internal:role=checkbox
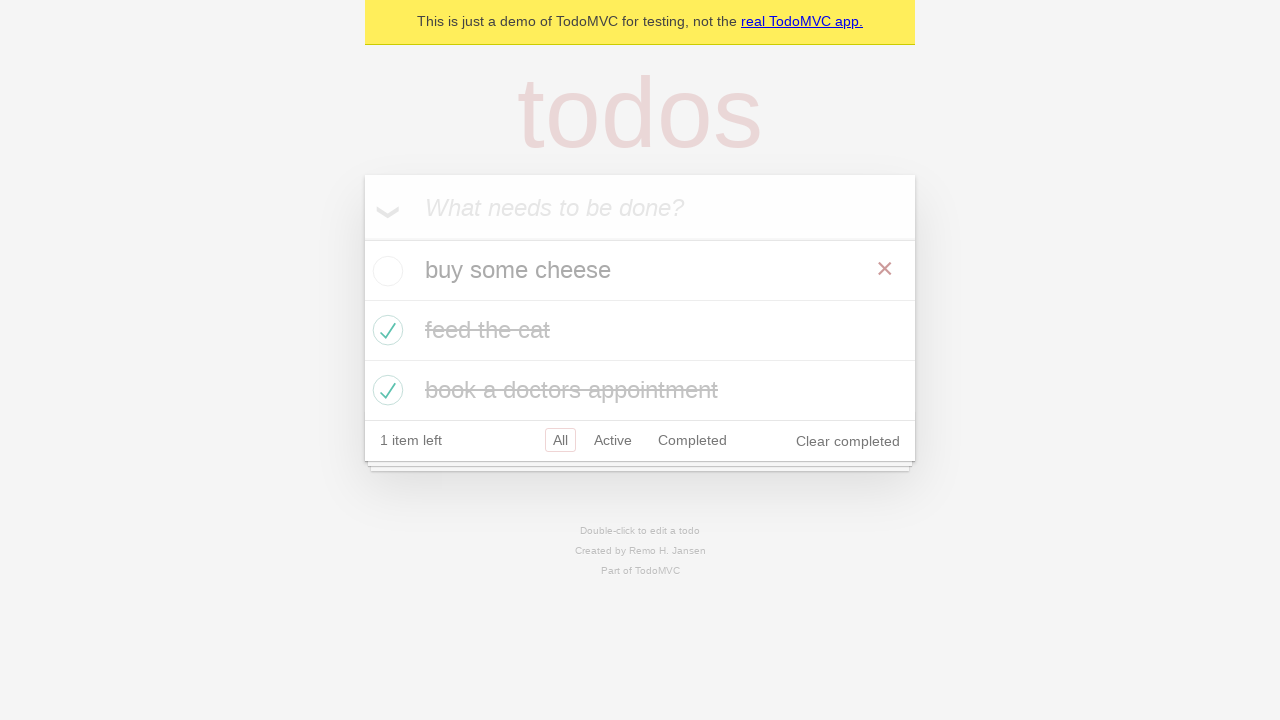

Checked first todo item again at (385, 271) on [data-testid='todo-item'] >> nth=0 >> internal:role=checkbox
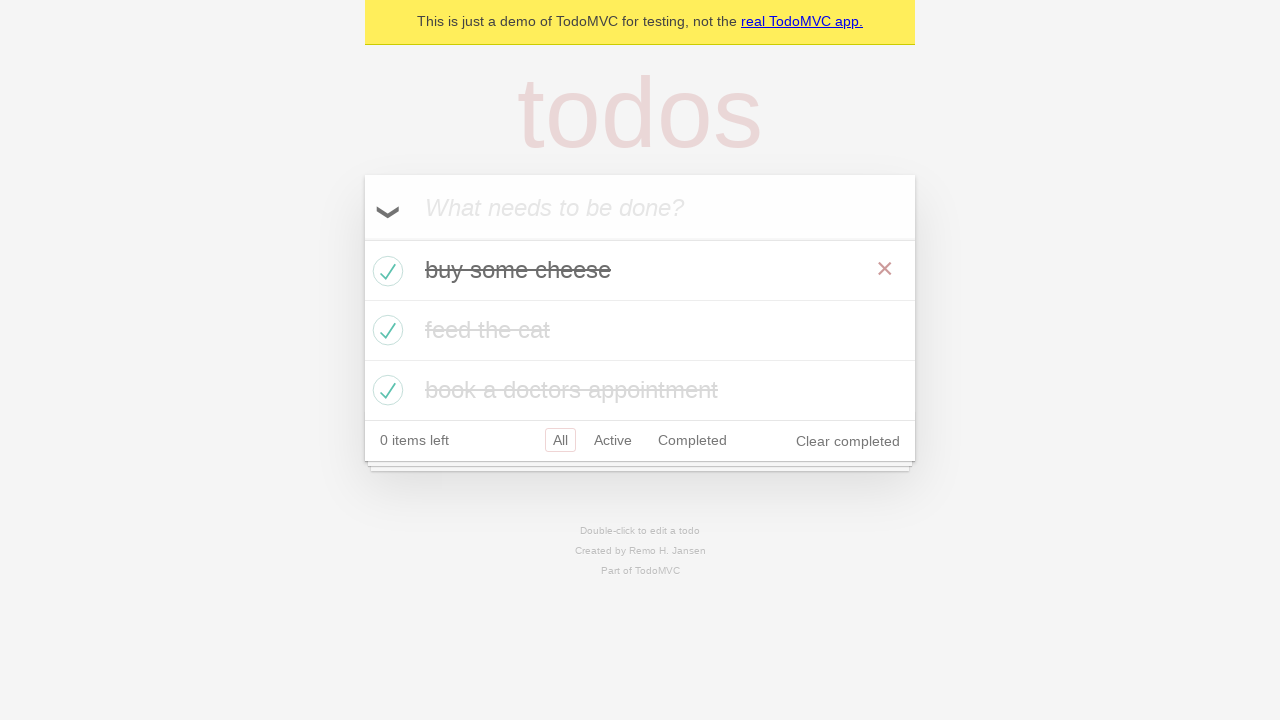

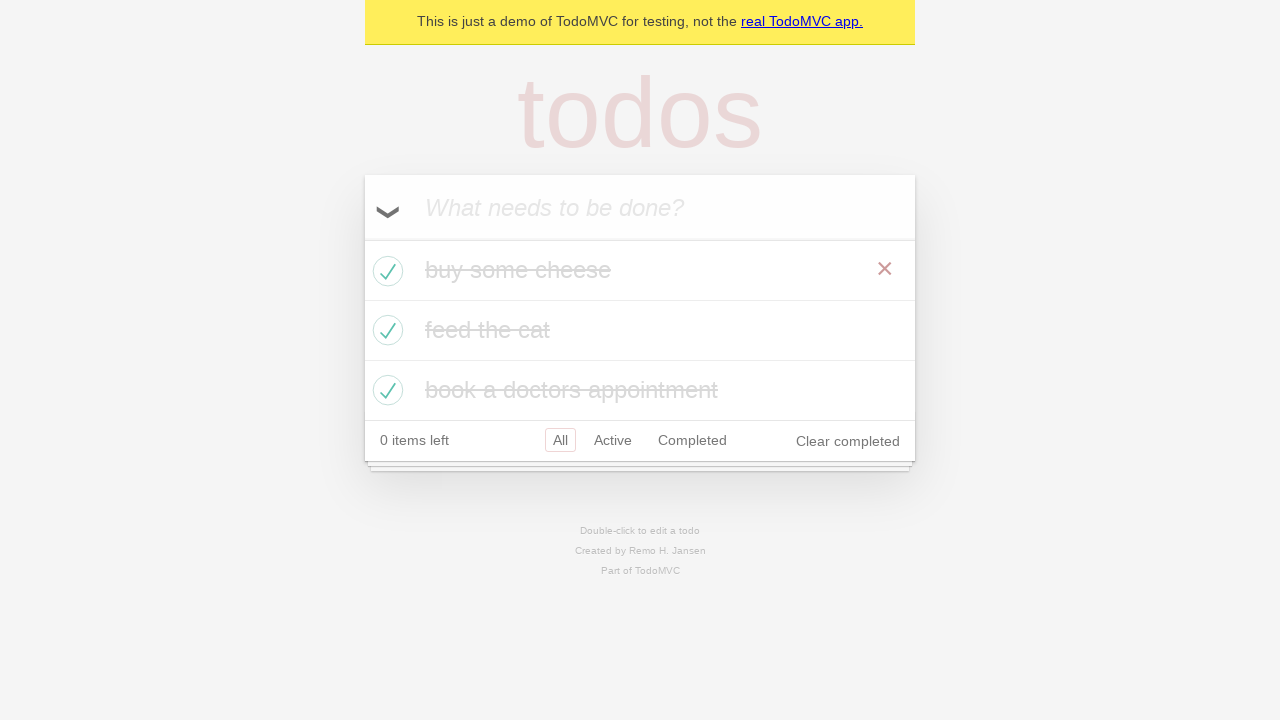